Tests browser tab handling by clicking a button to open a new tab, switching to it, and verifying the content.

Starting URL: https://demoqa.com/browser-windows

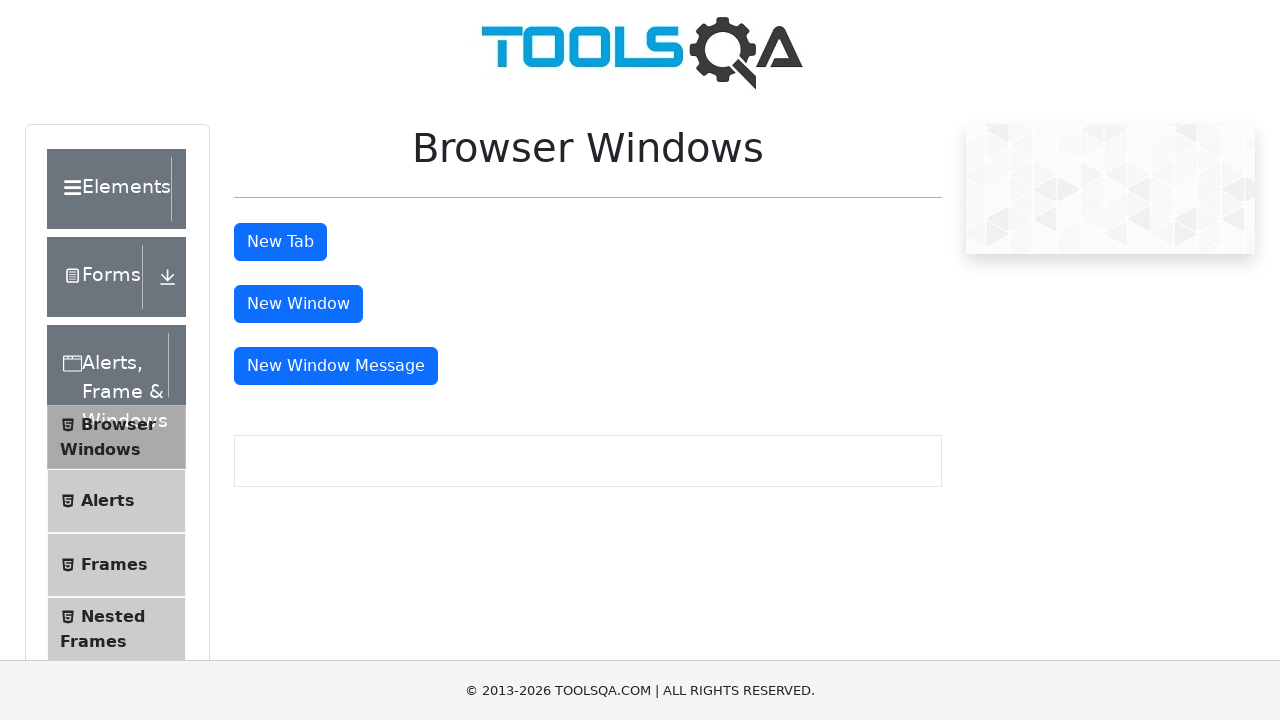

Clicked the button to open a new tab at (280, 242) on #tabButton
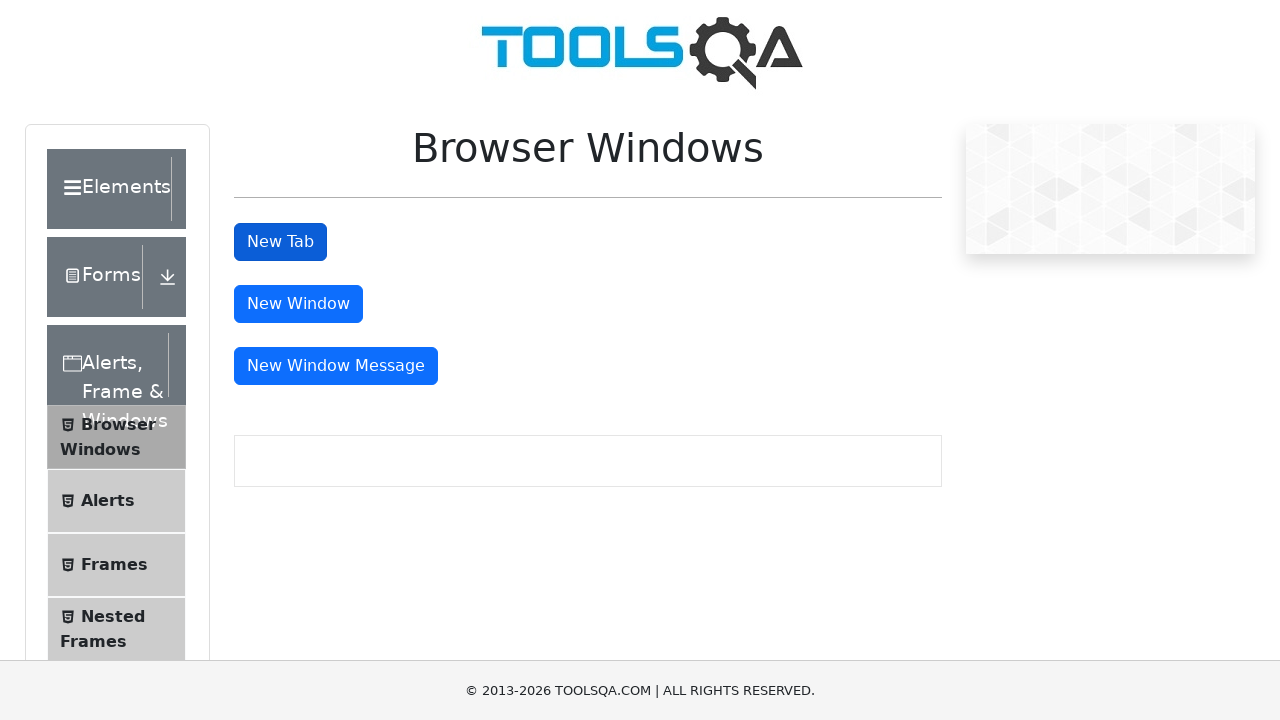

Retrieved the new tab page object
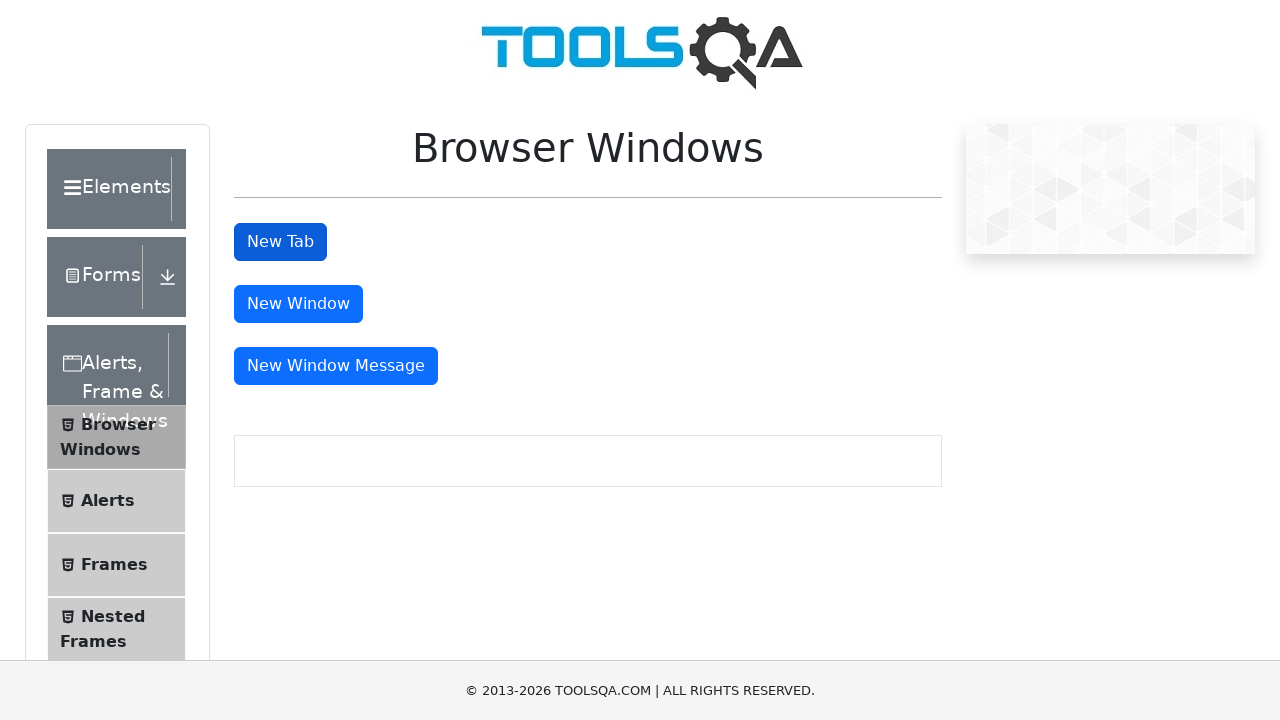

Waited for sample heading to load in new tab
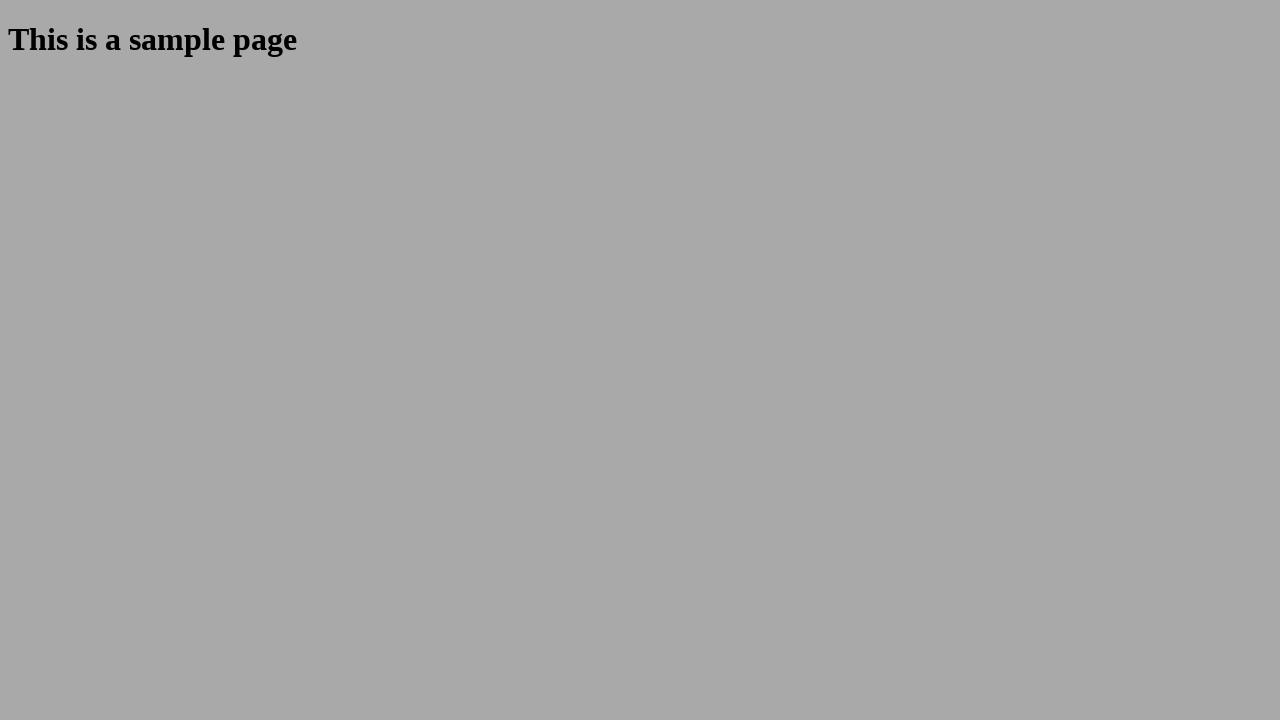

Closed the new tab
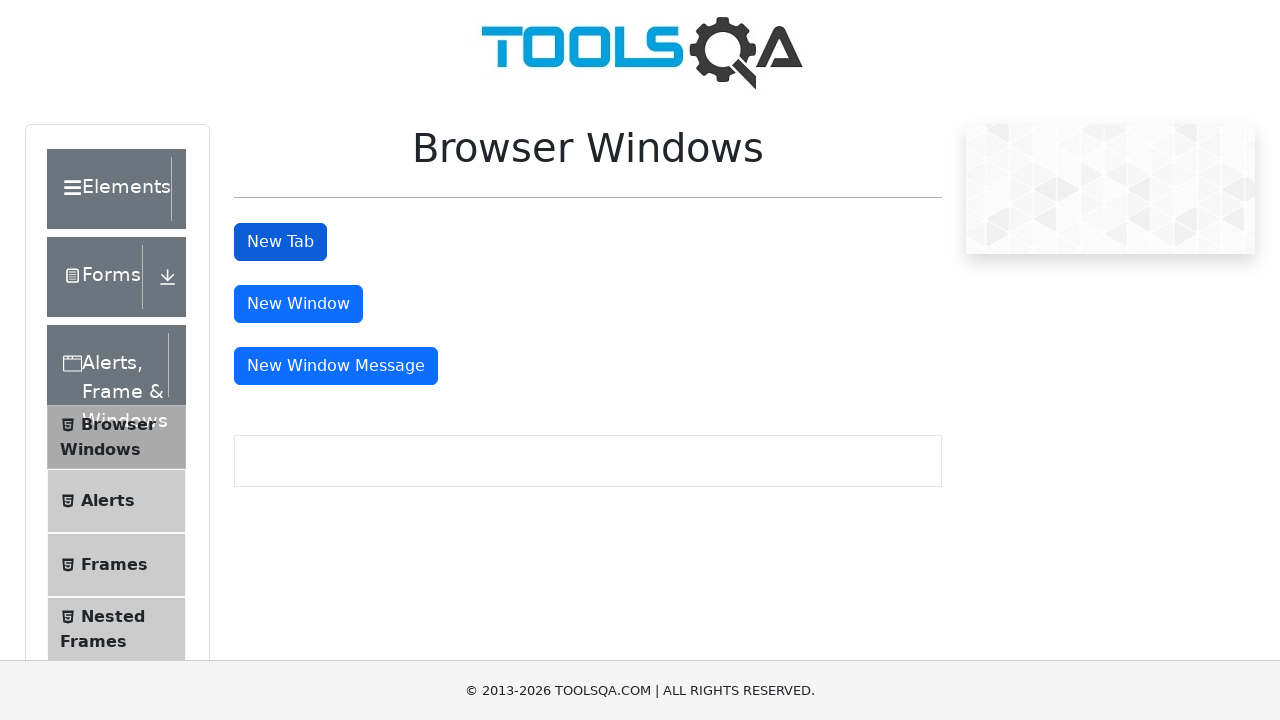

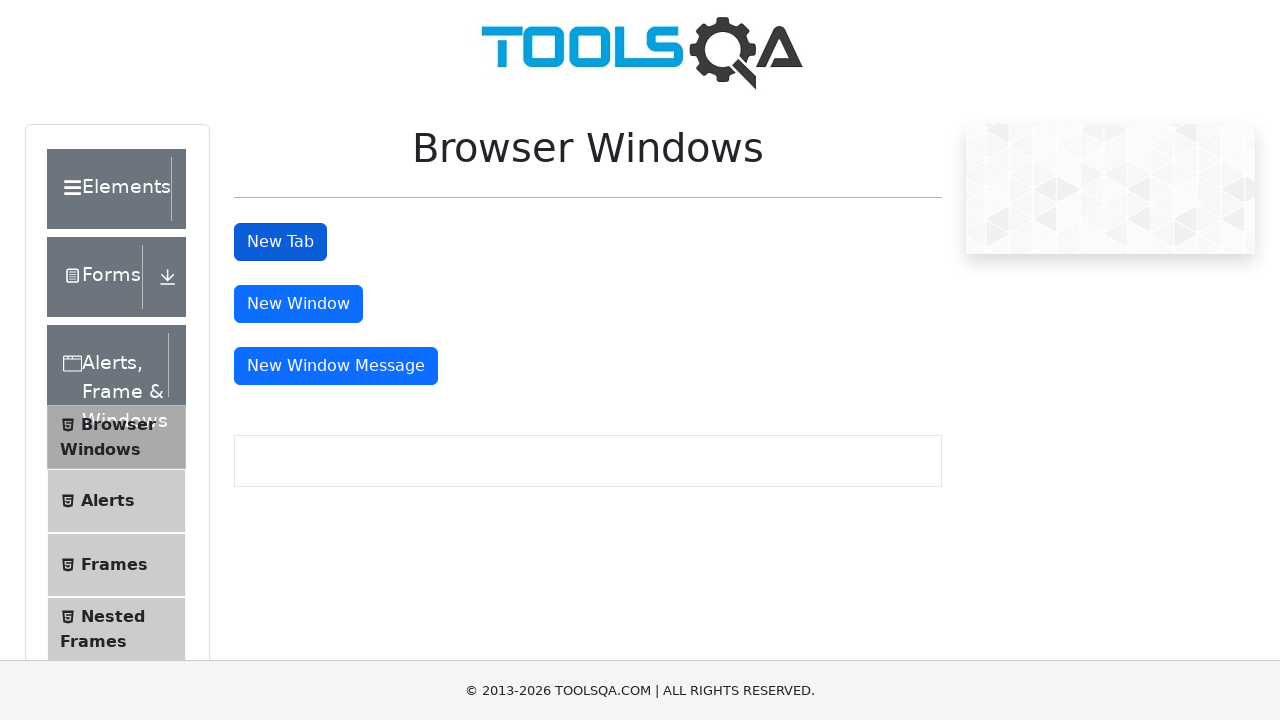